Tests editing a task by double-clicking, changing text, and pressing Enter to confirm

Starting URL: https://todomvc4tasj.herokuapp.com/

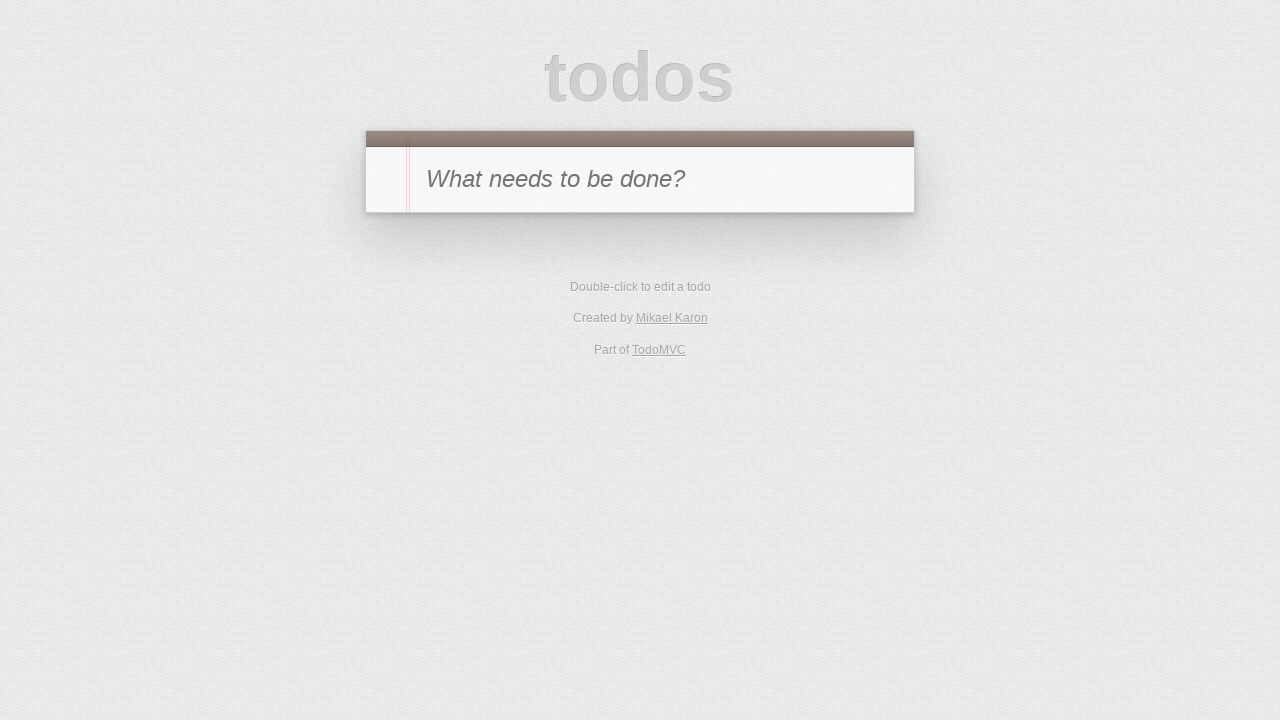

Filled new task input field with 'Original task name' on #new-todo
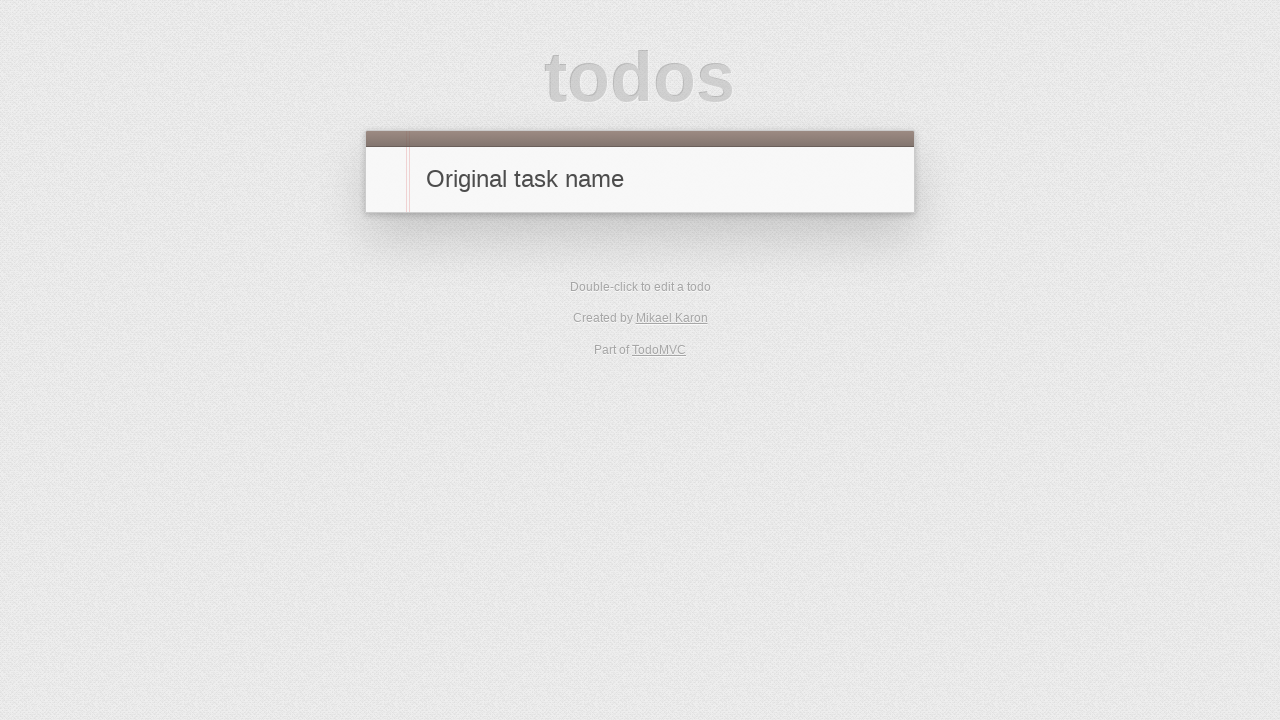

Pressed Enter to create the task on #new-todo
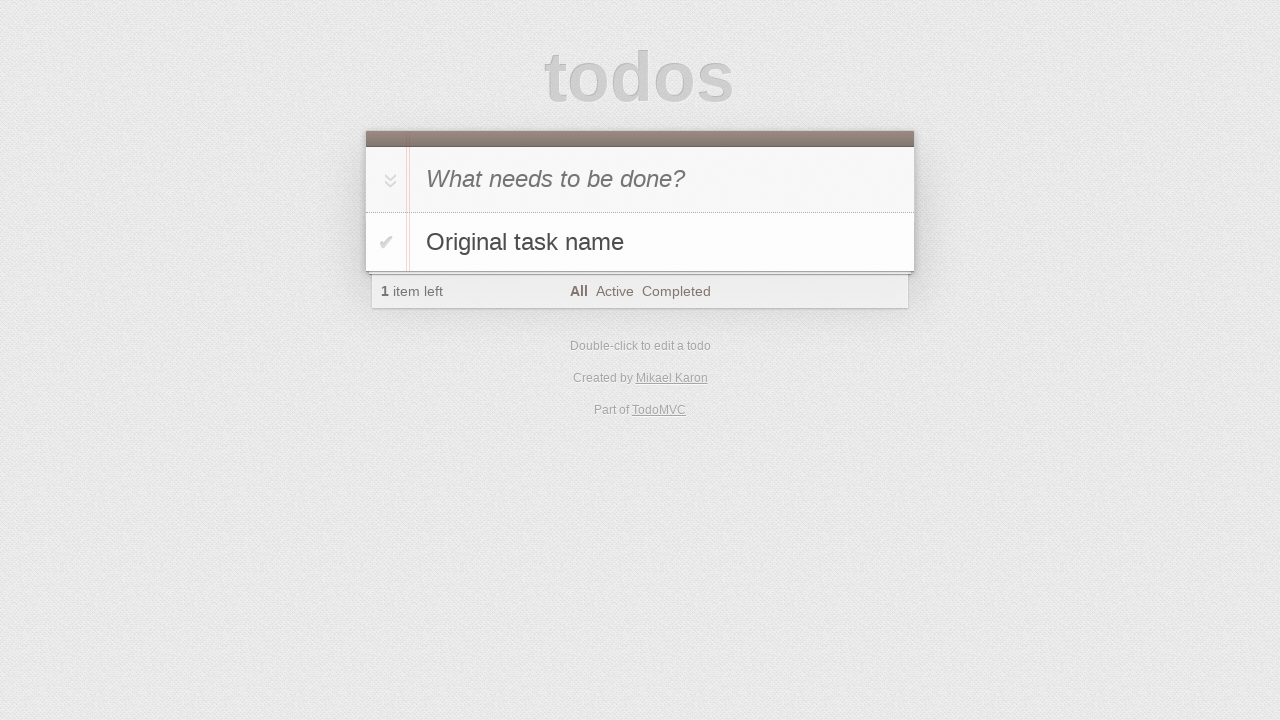

Task appeared in the todo list
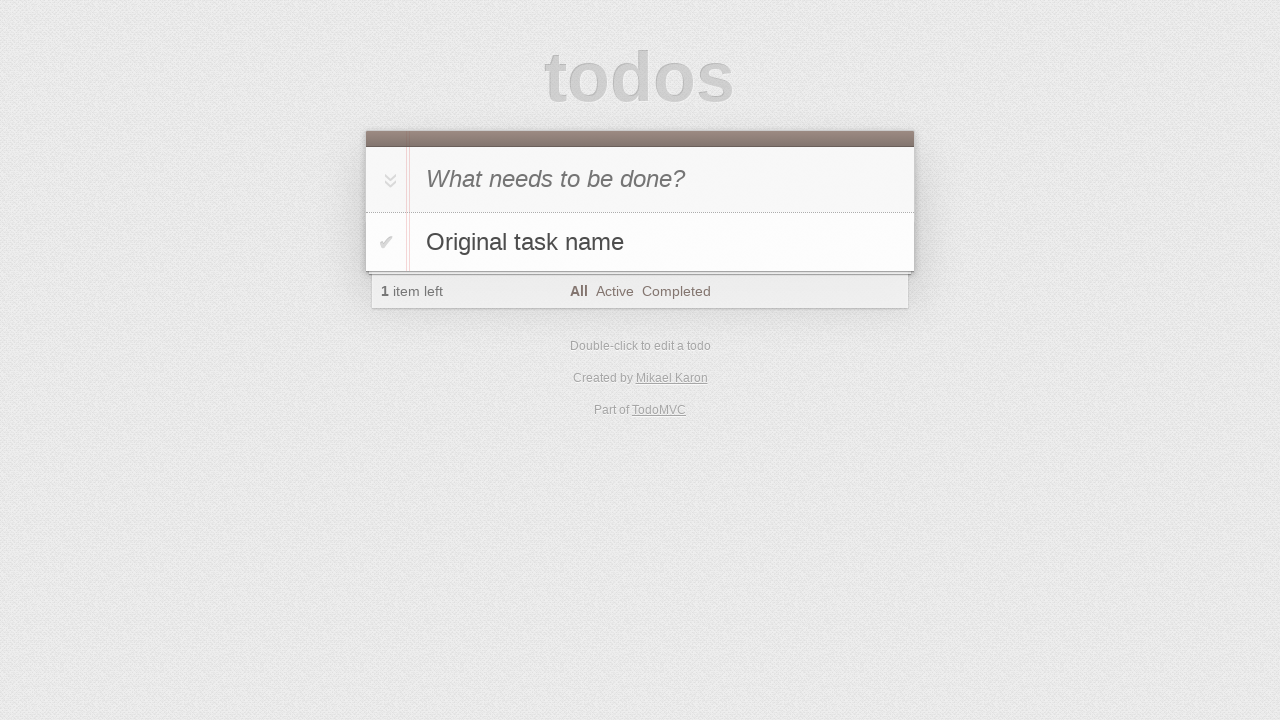

Double-clicked task label to enter edit mode at (662, 242) on #todo-list>li:has-text('Original task name') label
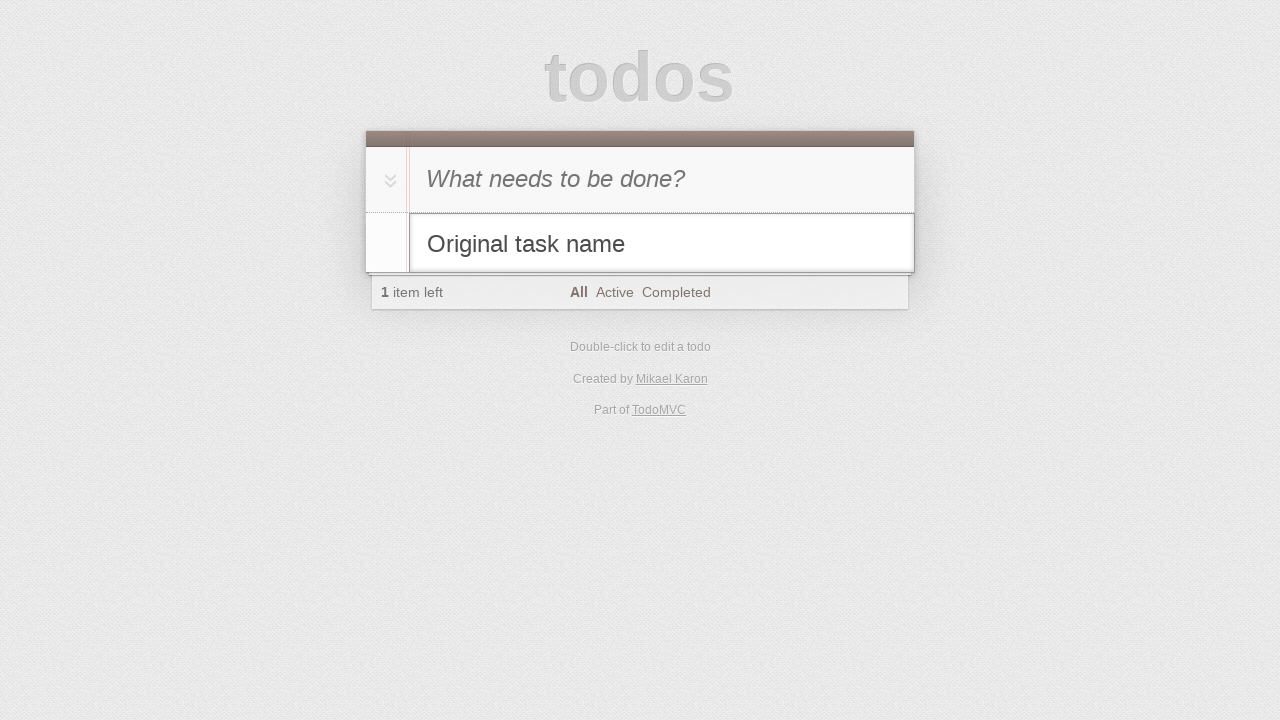

Filled edit field with 'Updated task name' on #todo-list>li.editing .edit
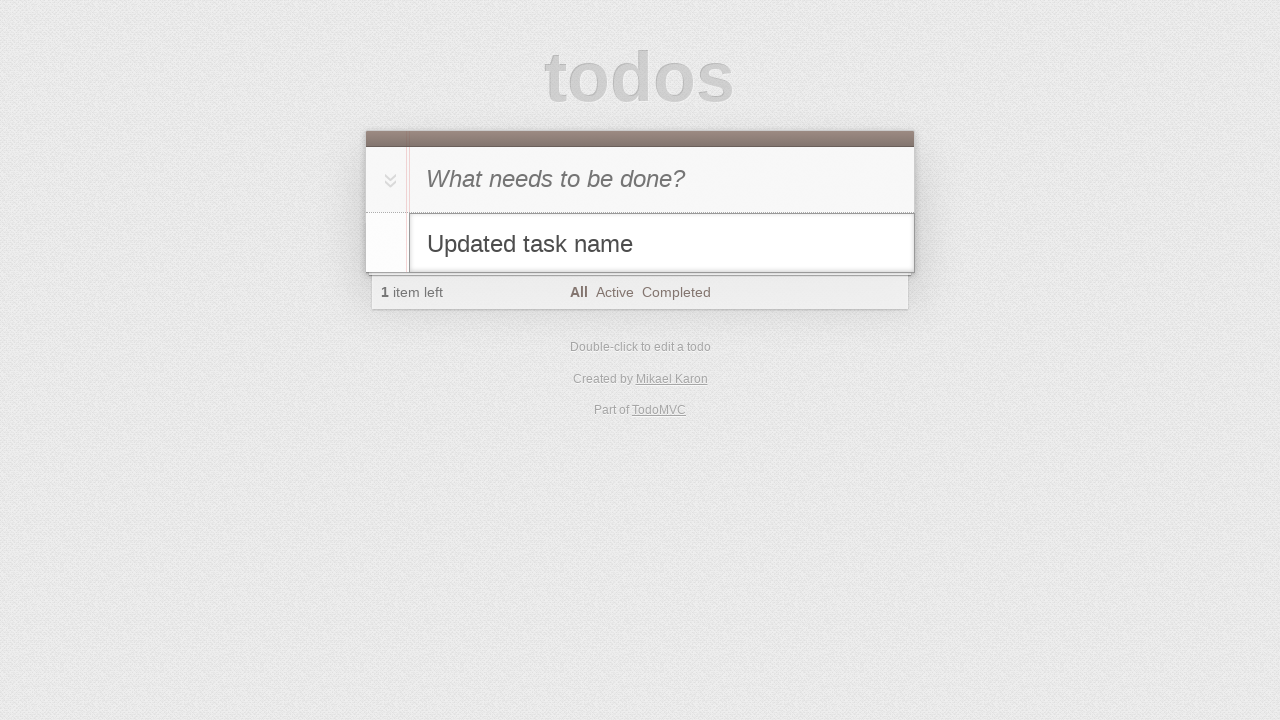

Pressed Enter to confirm task edit on #todo-list>li.editing .edit
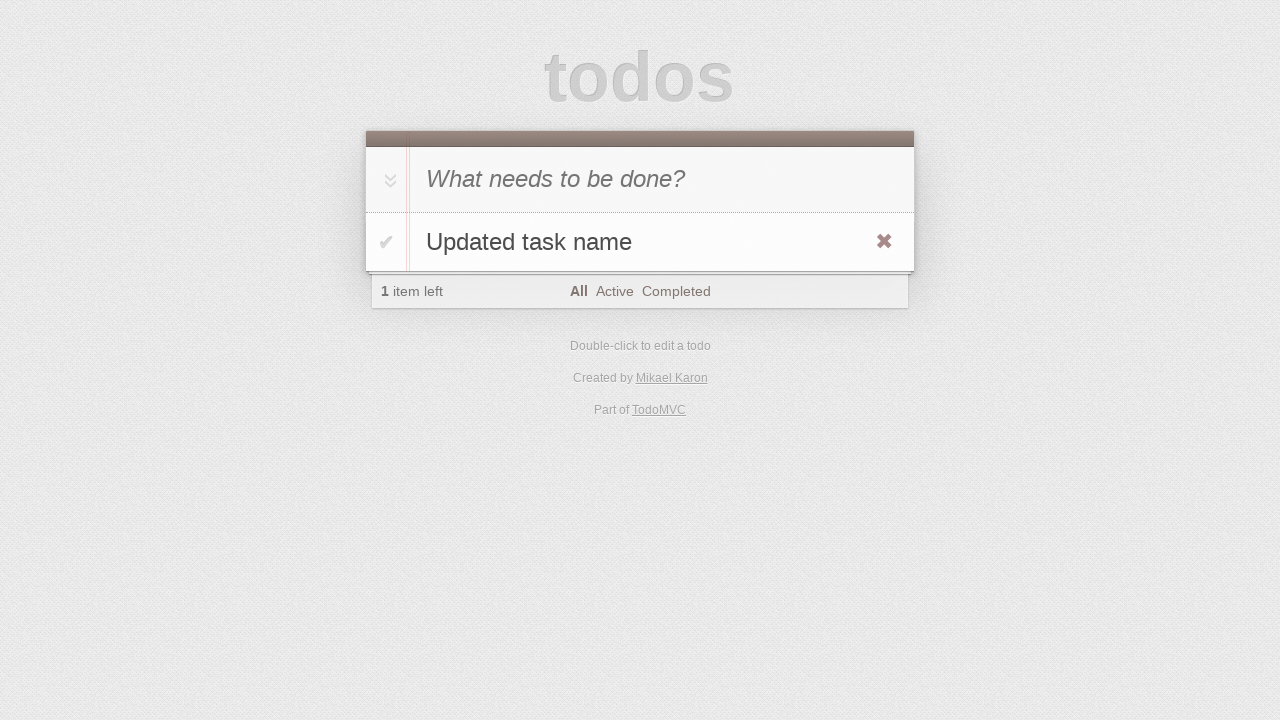

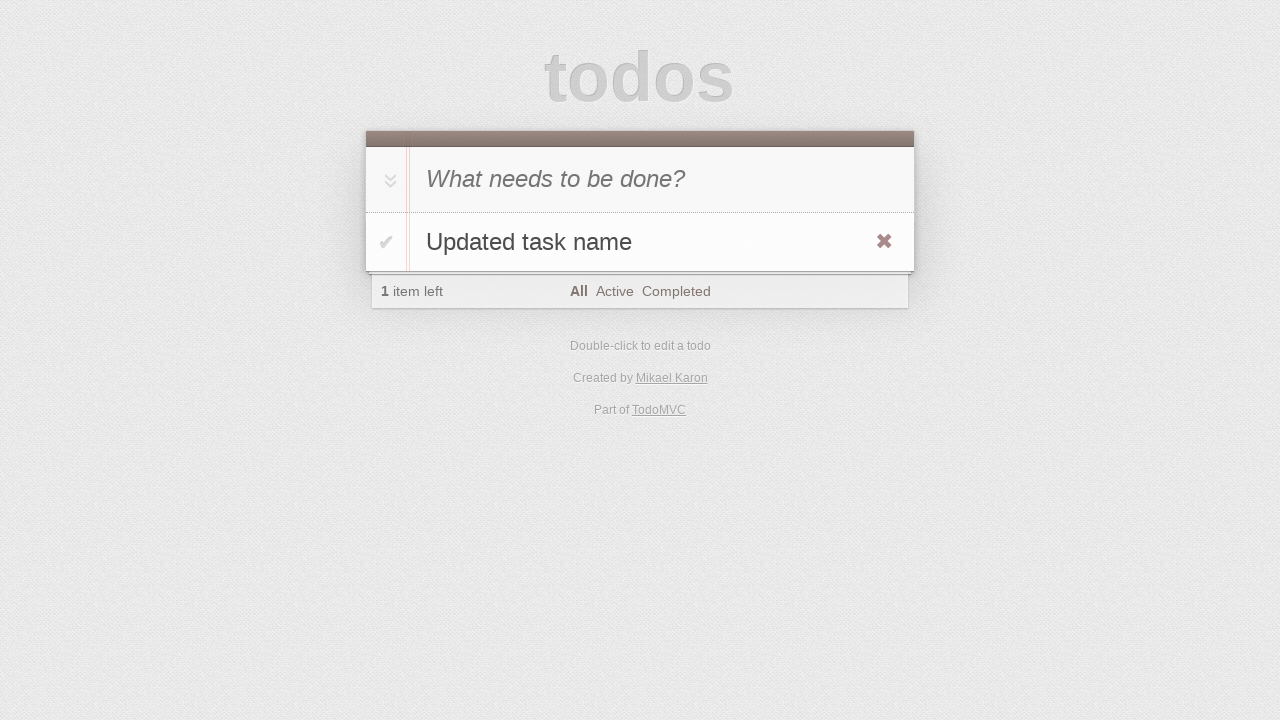